Tests jQuery UI datepicker interaction by clicking on the date input field to open the calendar and selecting a specific date (the 5th of the current month)

Starting URL: https://jqueryui.com/datepicker/

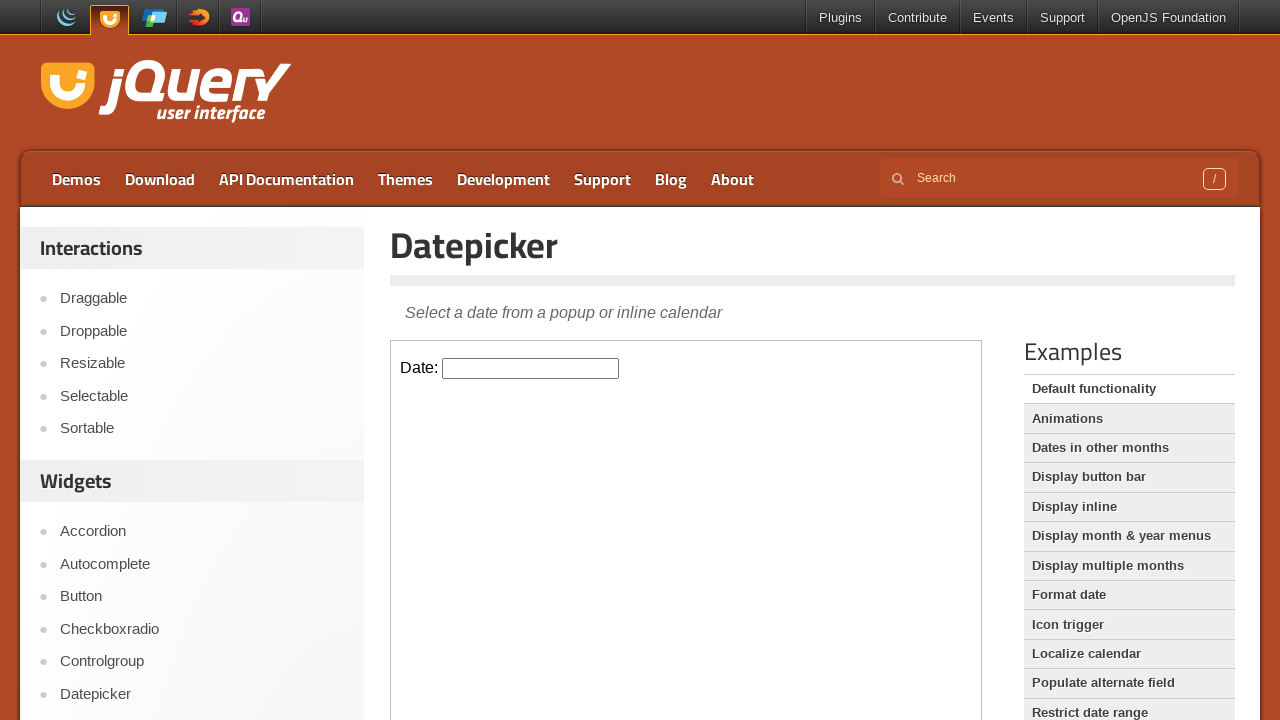

Located the iframe containing the datepicker
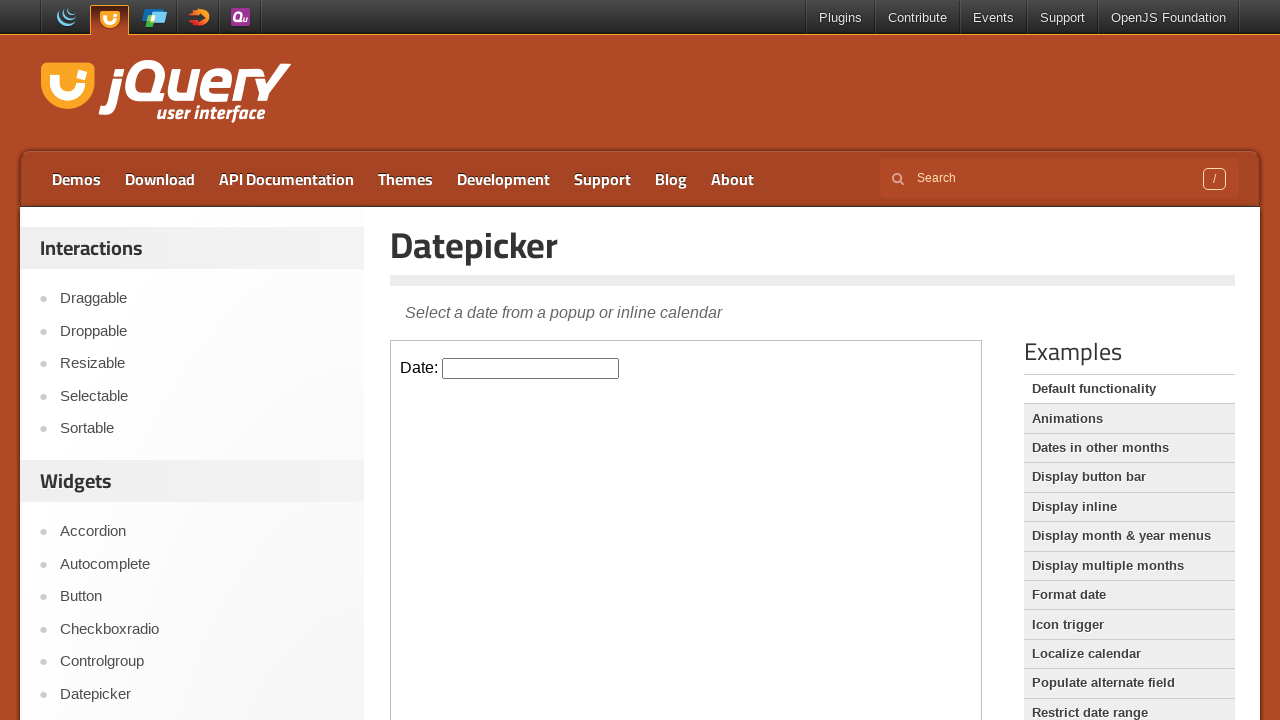

Clicked on the date input field to open the calendar at (531, 368) on iframe >> nth=0 >> internal:control=enter-frame >> #datepicker
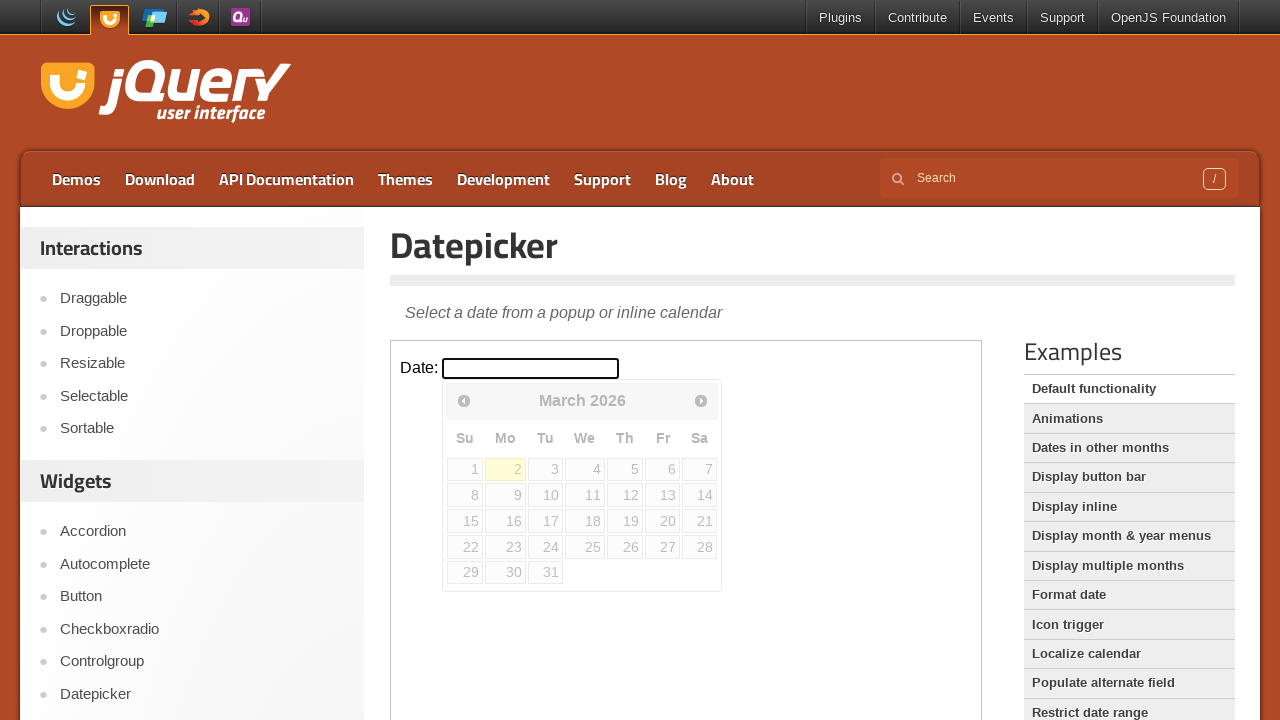

Selected the 5th day from the calendar at (625, 469) on iframe >> nth=0 >> internal:control=enter-frame >> a[data-date='5']
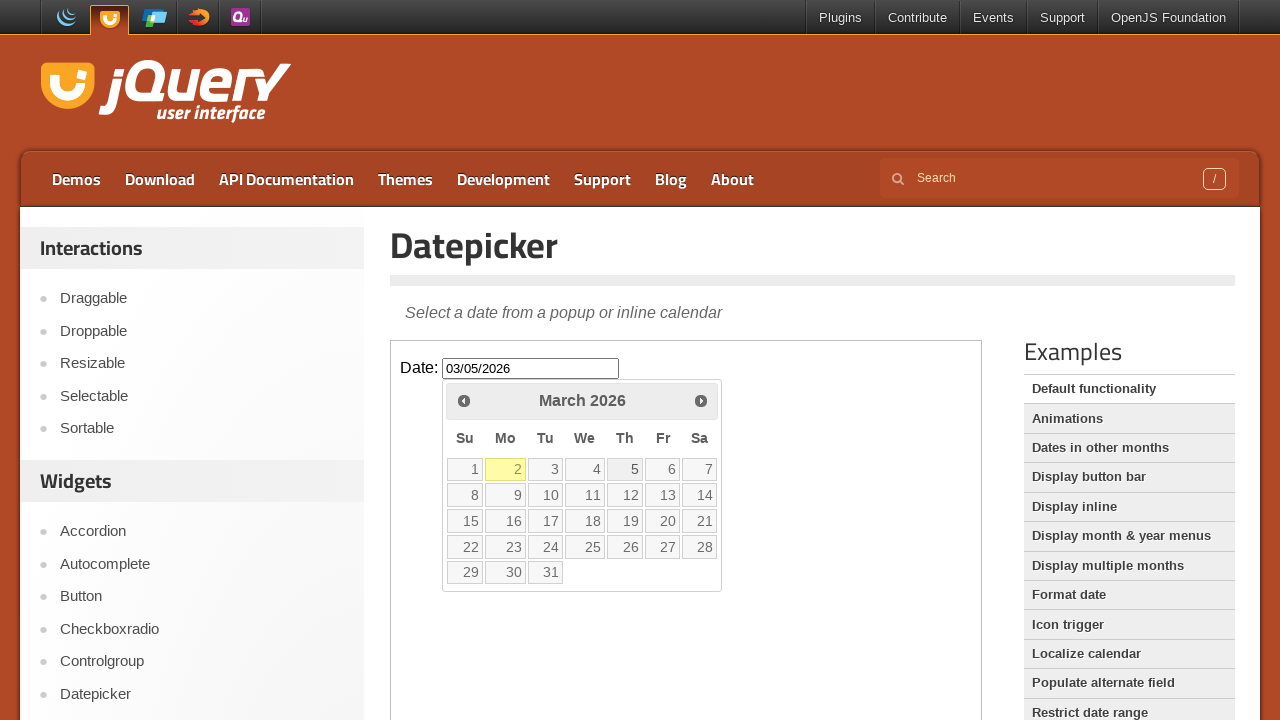

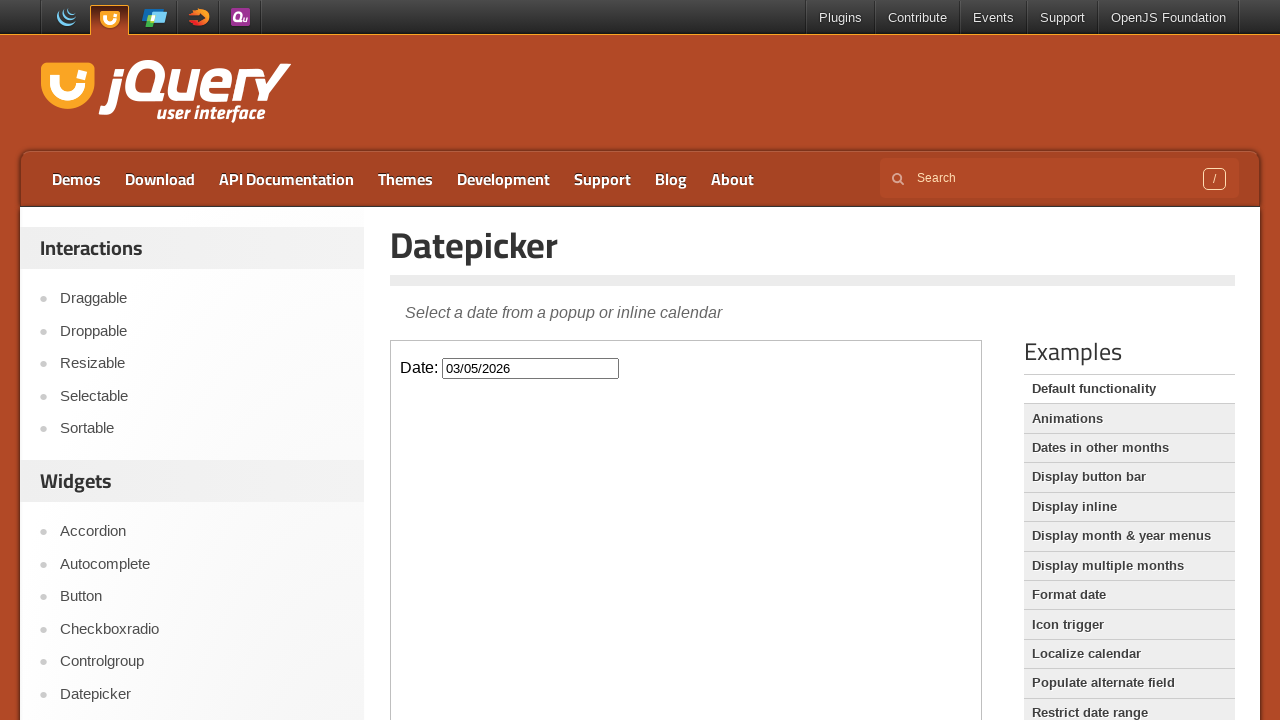